Tests element interaction by clicking a button 10 times to add elements, then clicking all input checkboxes on the page

Starting URL: https://page-test-selenium.s3.sa-east-1.amazonaws.com/index.html

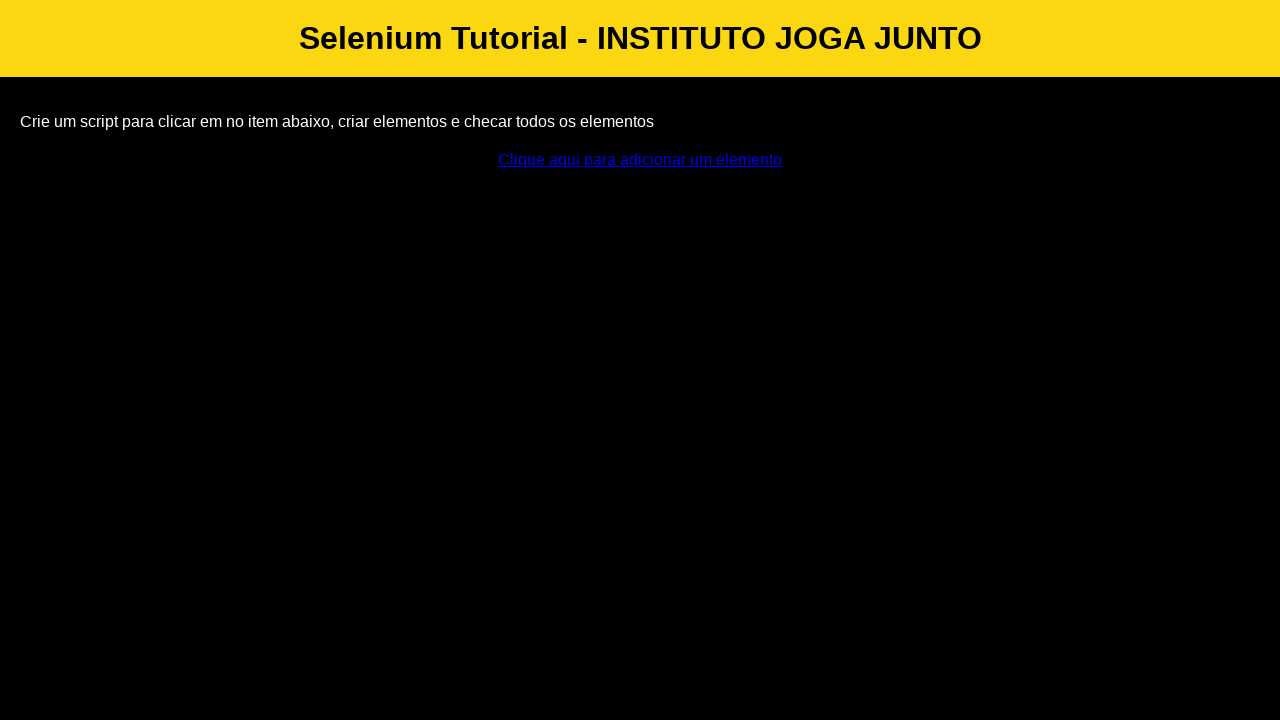

Clicked addElement button to add an element at (640, 160) on #addElement
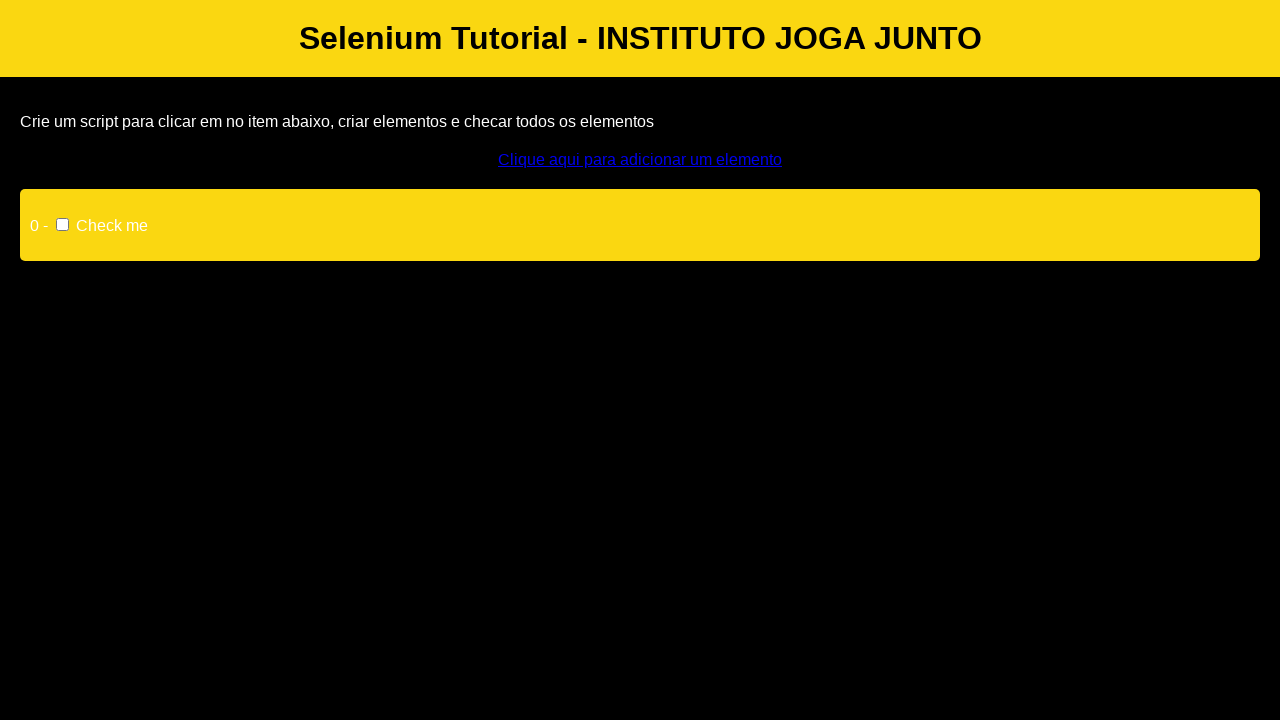

Clicked addElement button to add an element at (640, 160) on #addElement
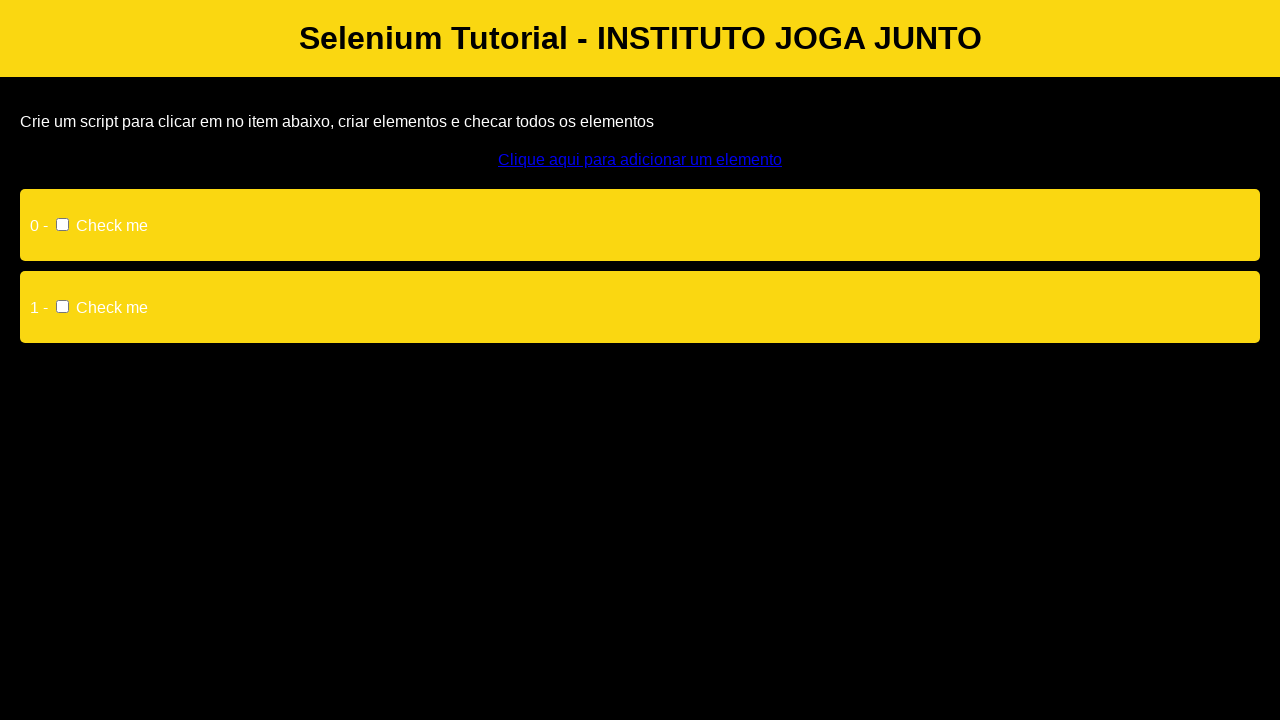

Clicked addElement button to add an element at (640, 160) on #addElement
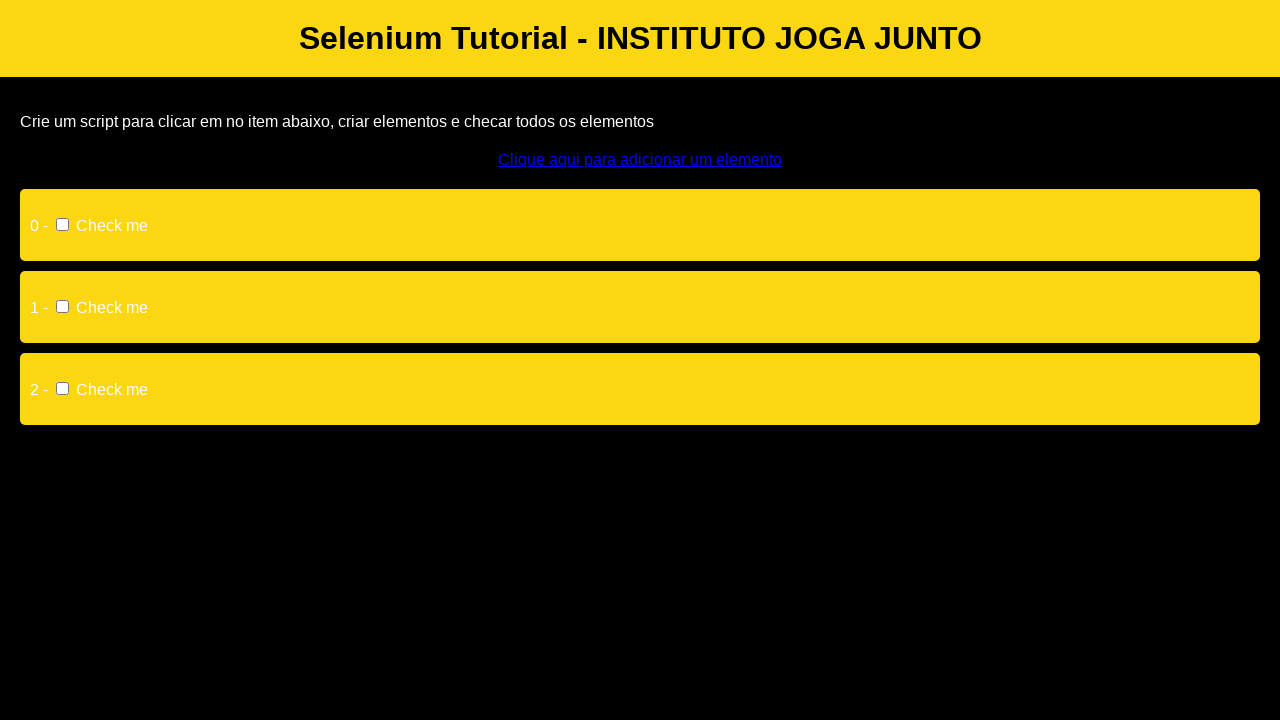

Clicked addElement button to add an element at (640, 160) on #addElement
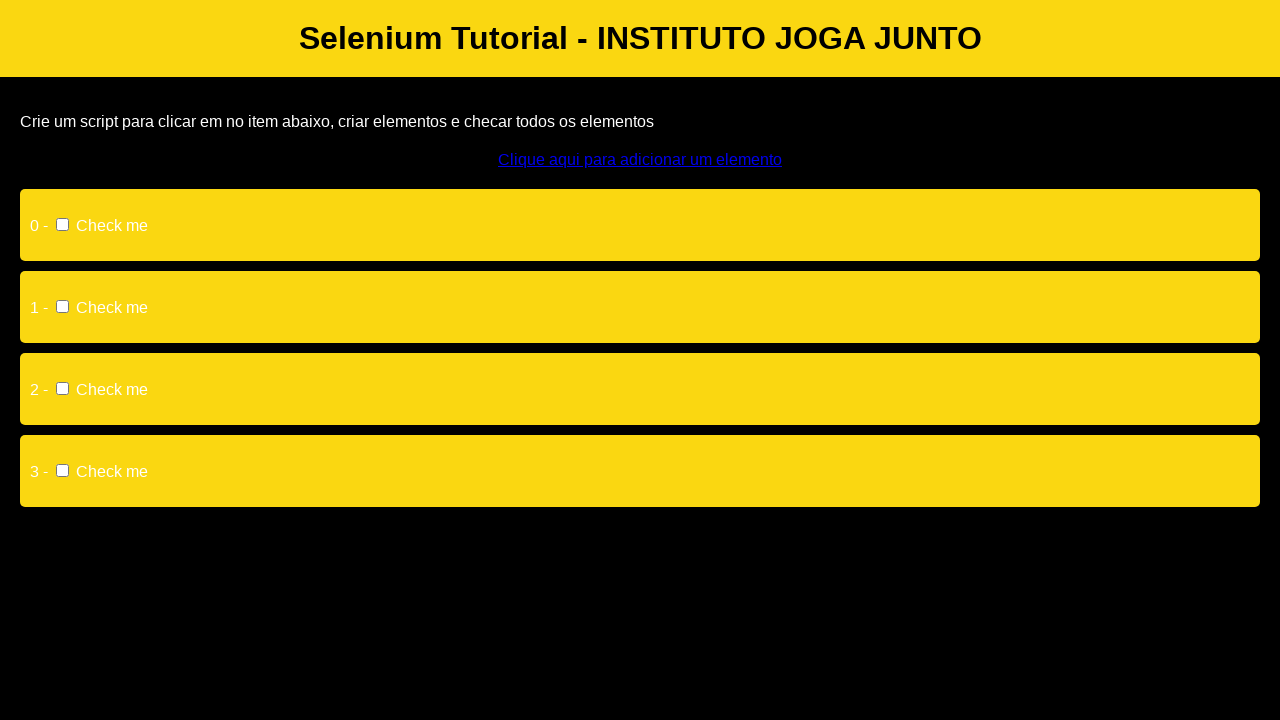

Clicked addElement button to add an element at (640, 160) on #addElement
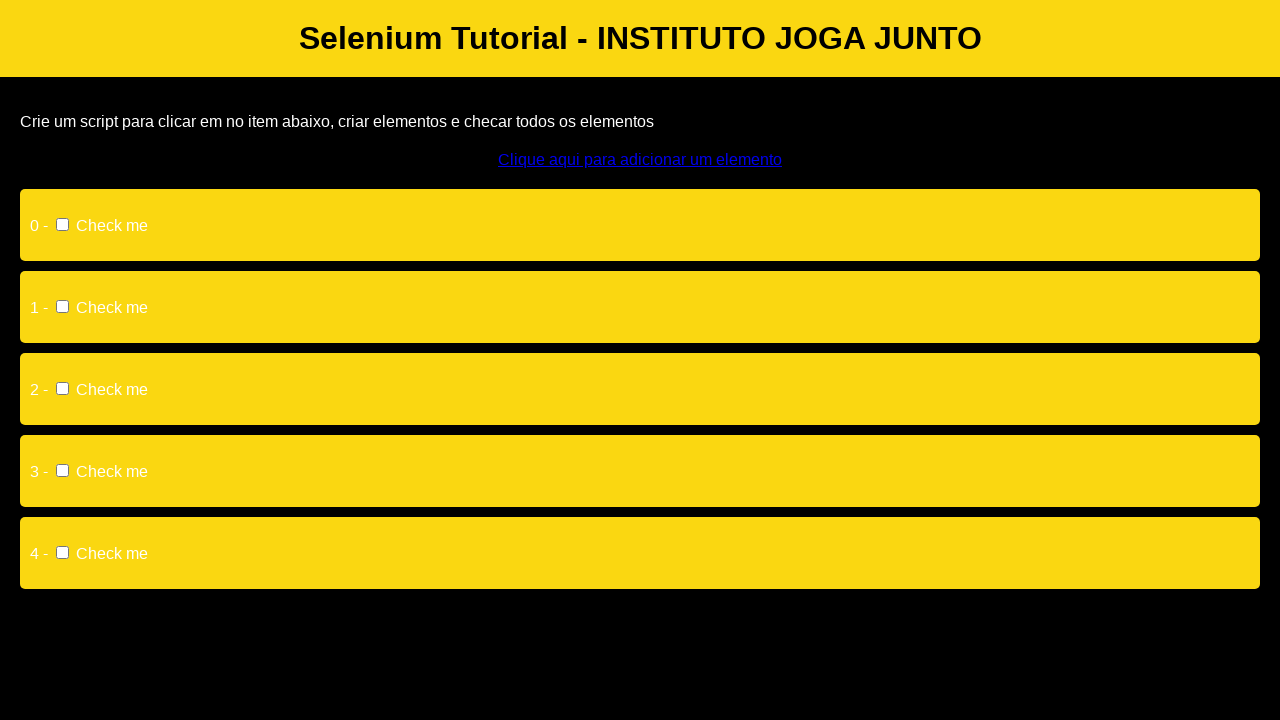

Clicked addElement button to add an element at (640, 160) on #addElement
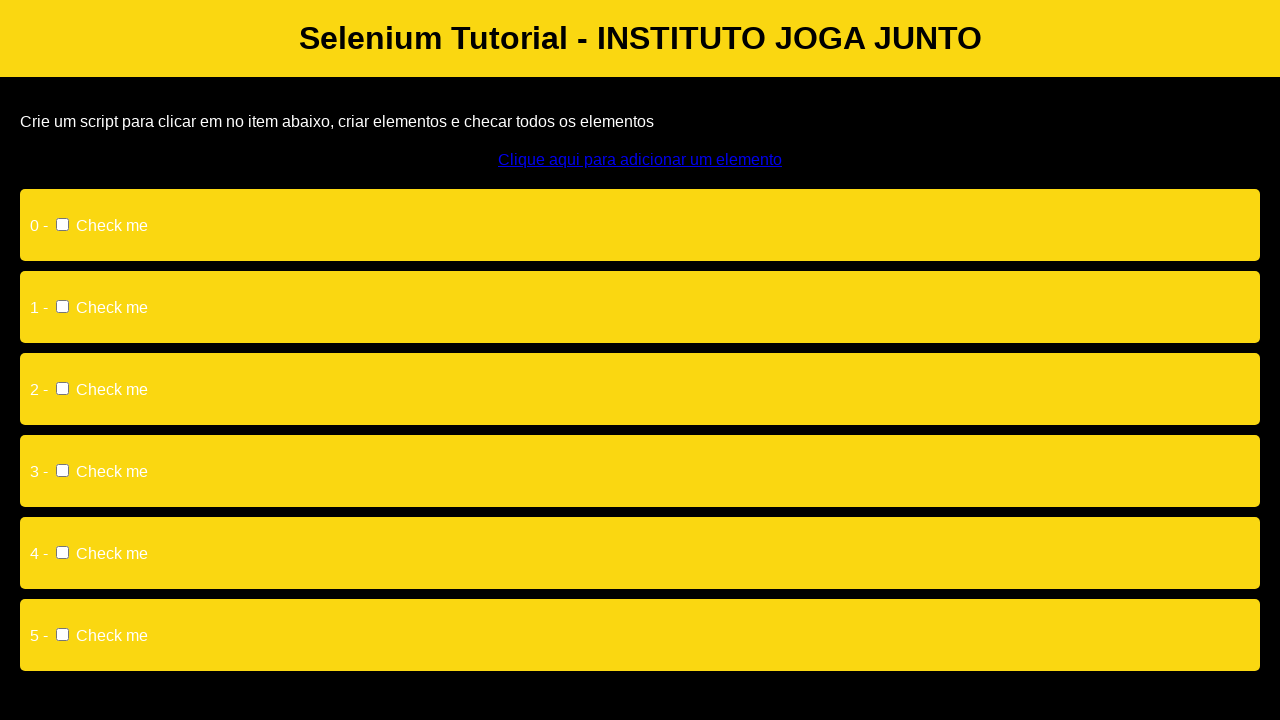

Clicked addElement button to add an element at (640, 160) on #addElement
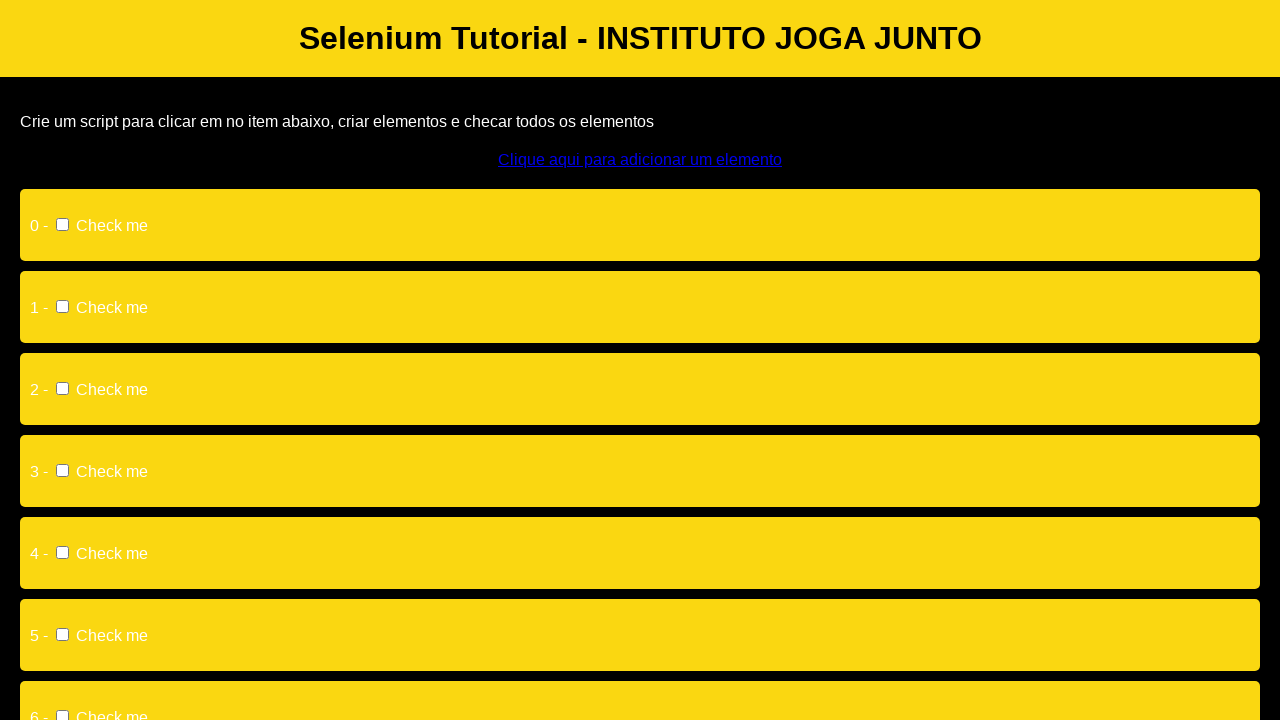

Clicked addElement button to add an element at (640, 160) on #addElement
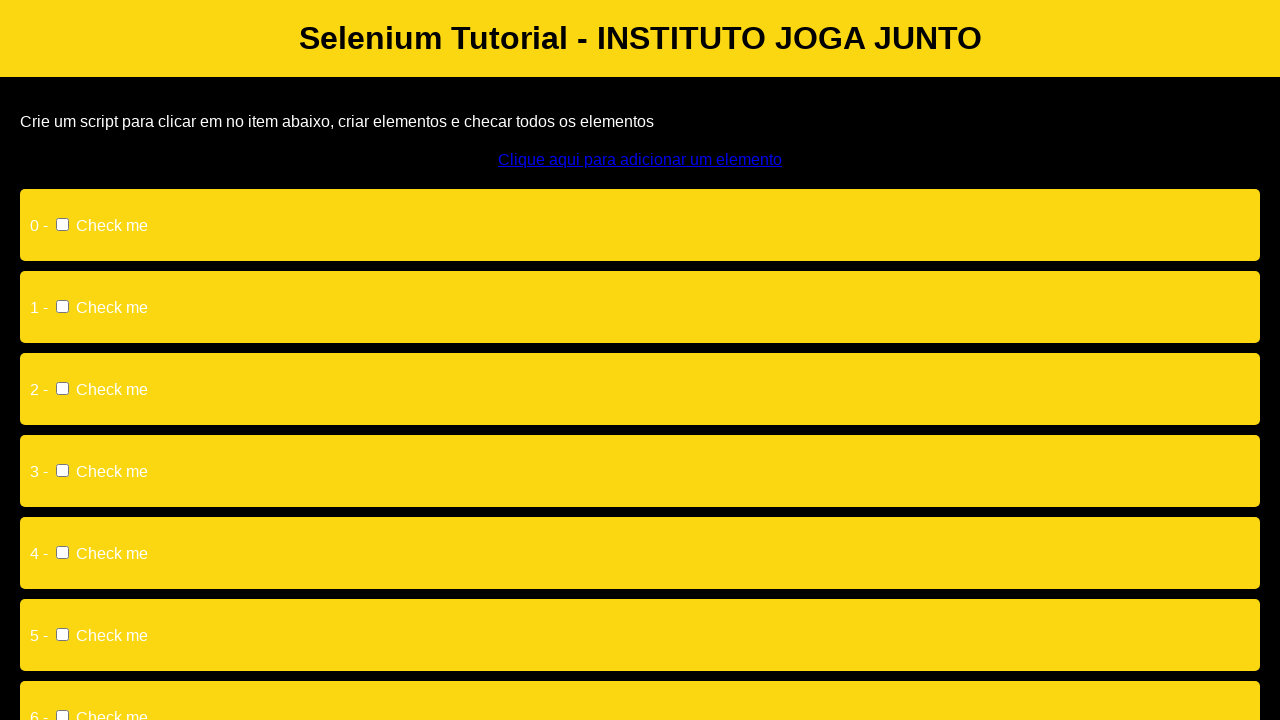

Clicked addElement button to add an element at (640, 160) on #addElement
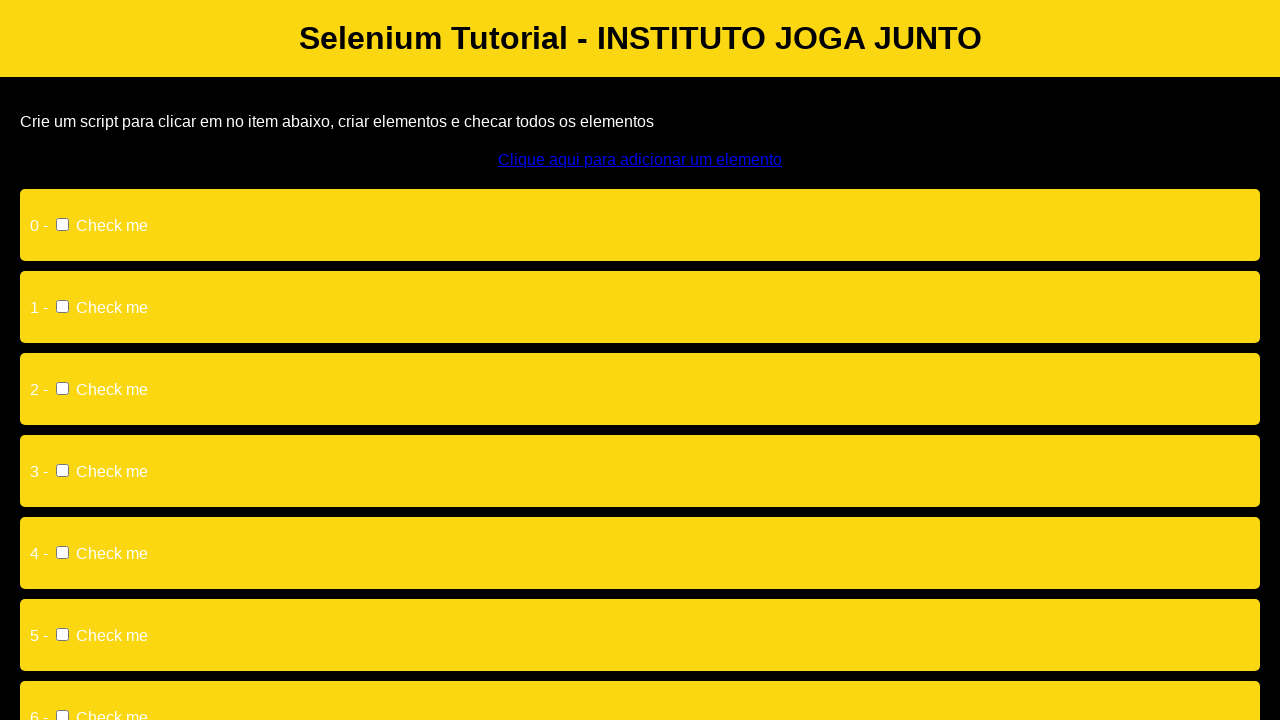

Clicked addElement button to add an element at (640, 160) on #addElement
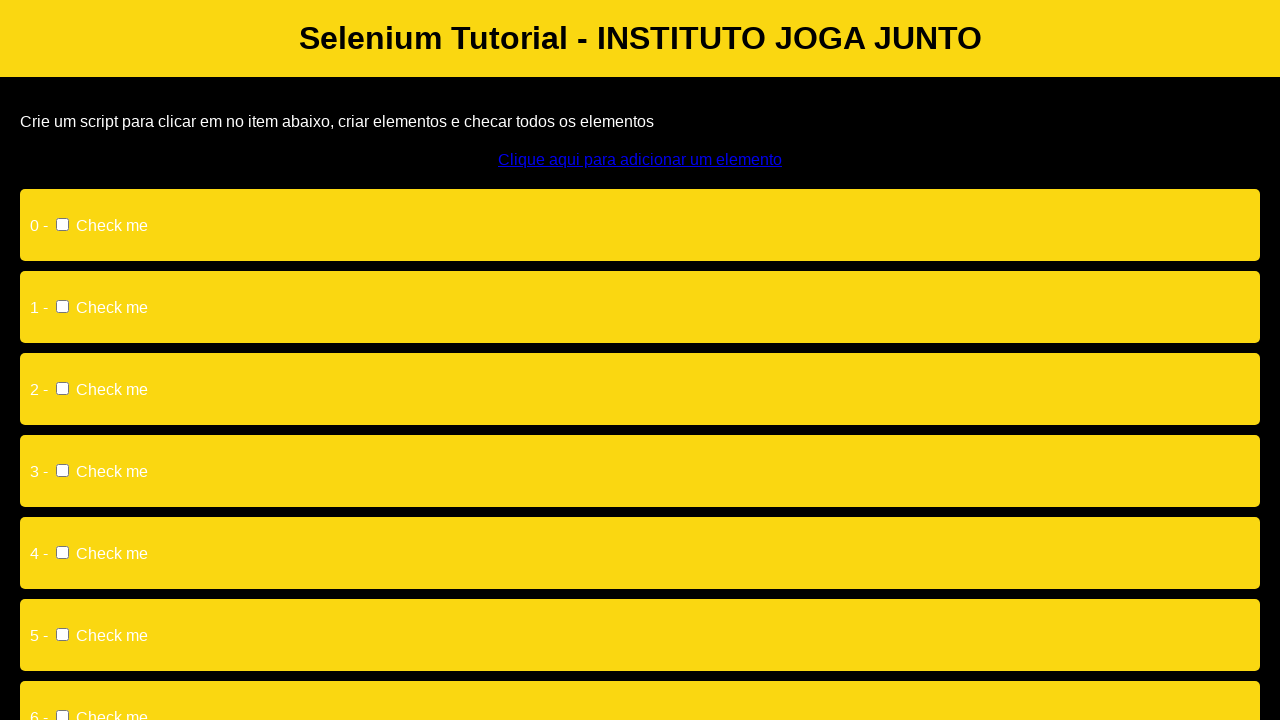

Located all input elements on the page
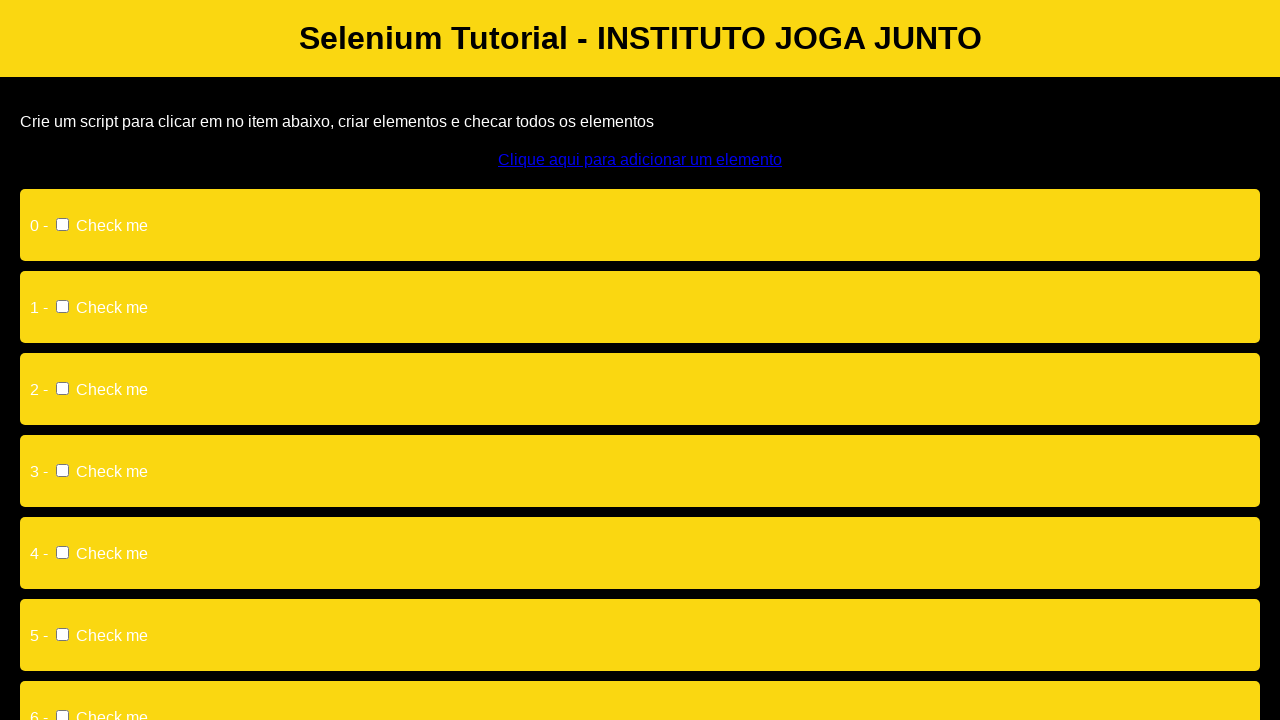

Counted 10 input checkboxes on the page
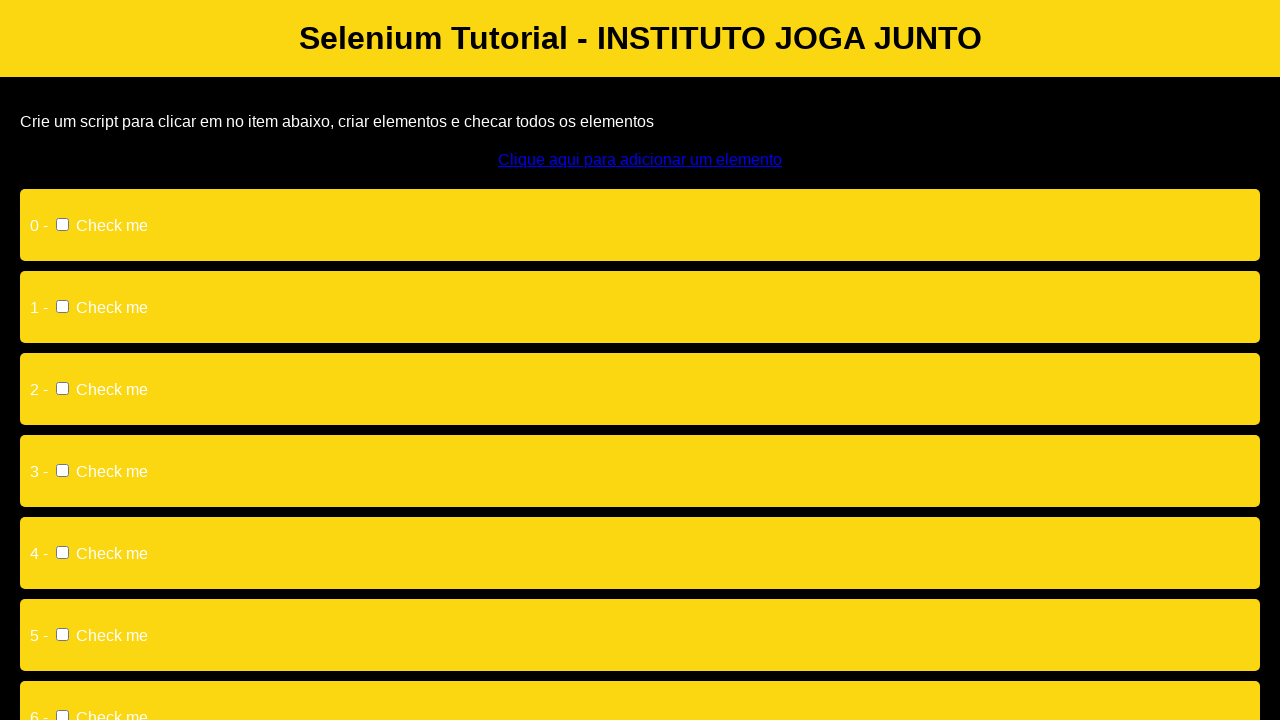

Clicked checkbox 1 of 10 at (62, 224) on input >> nth=0
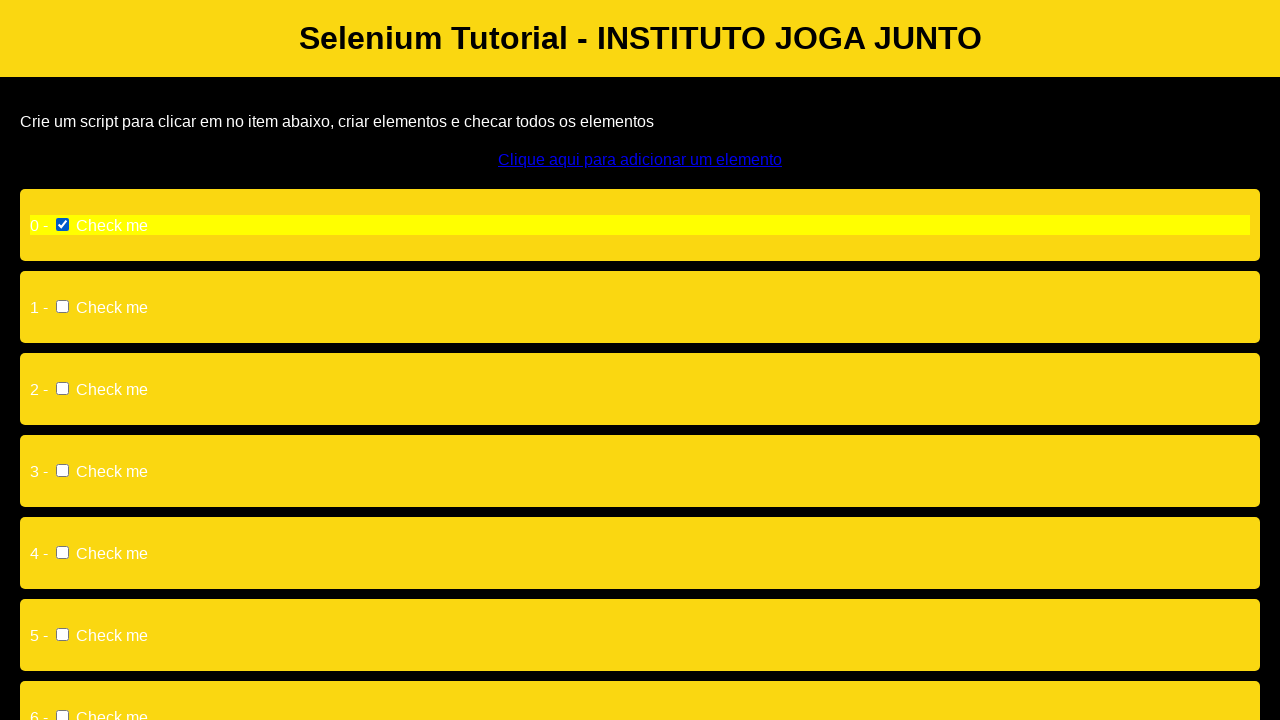

Clicked checkbox 2 of 10 at (62, 306) on input >> nth=1
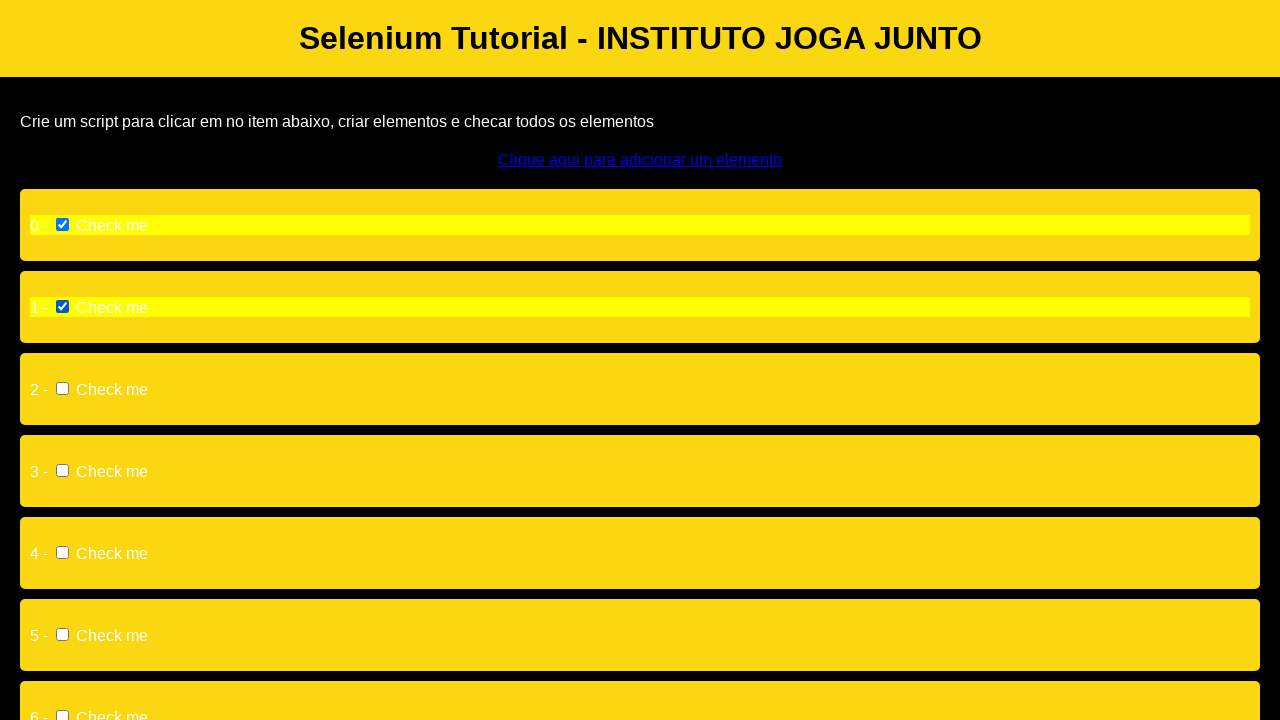

Clicked checkbox 3 of 10 at (62, 388) on input >> nth=2
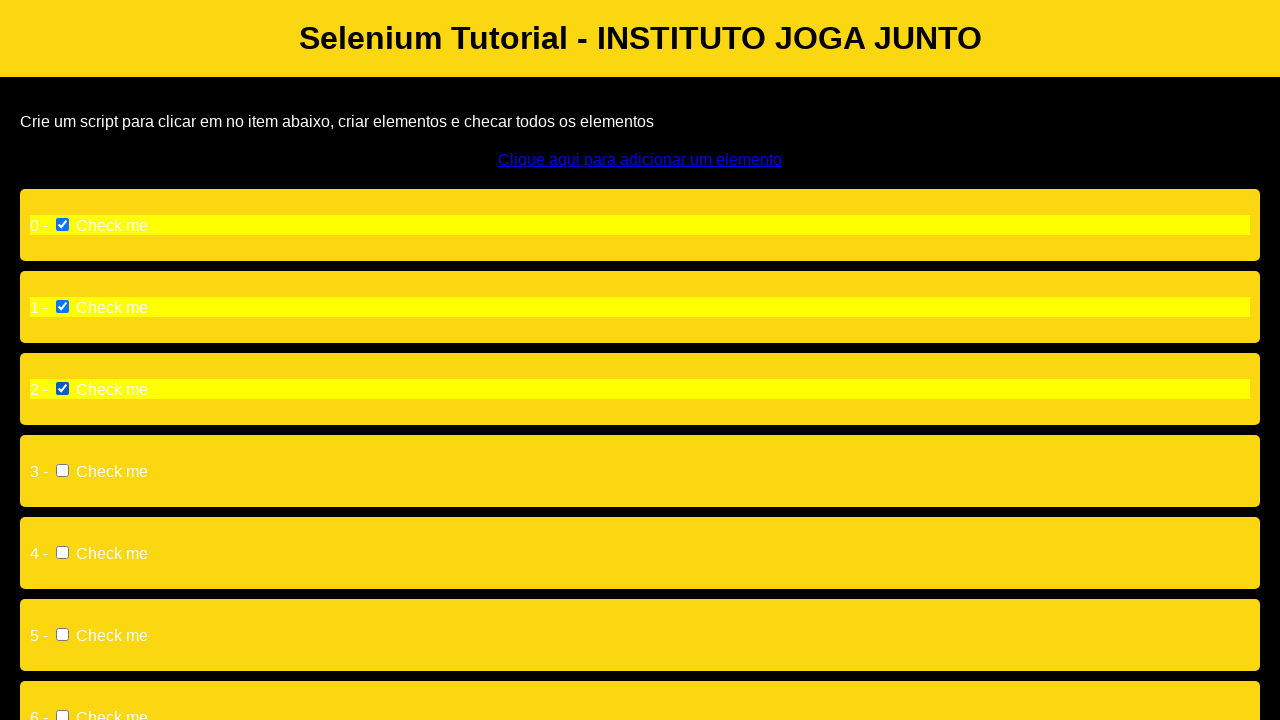

Clicked checkbox 4 of 10 at (62, 470) on input >> nth=3
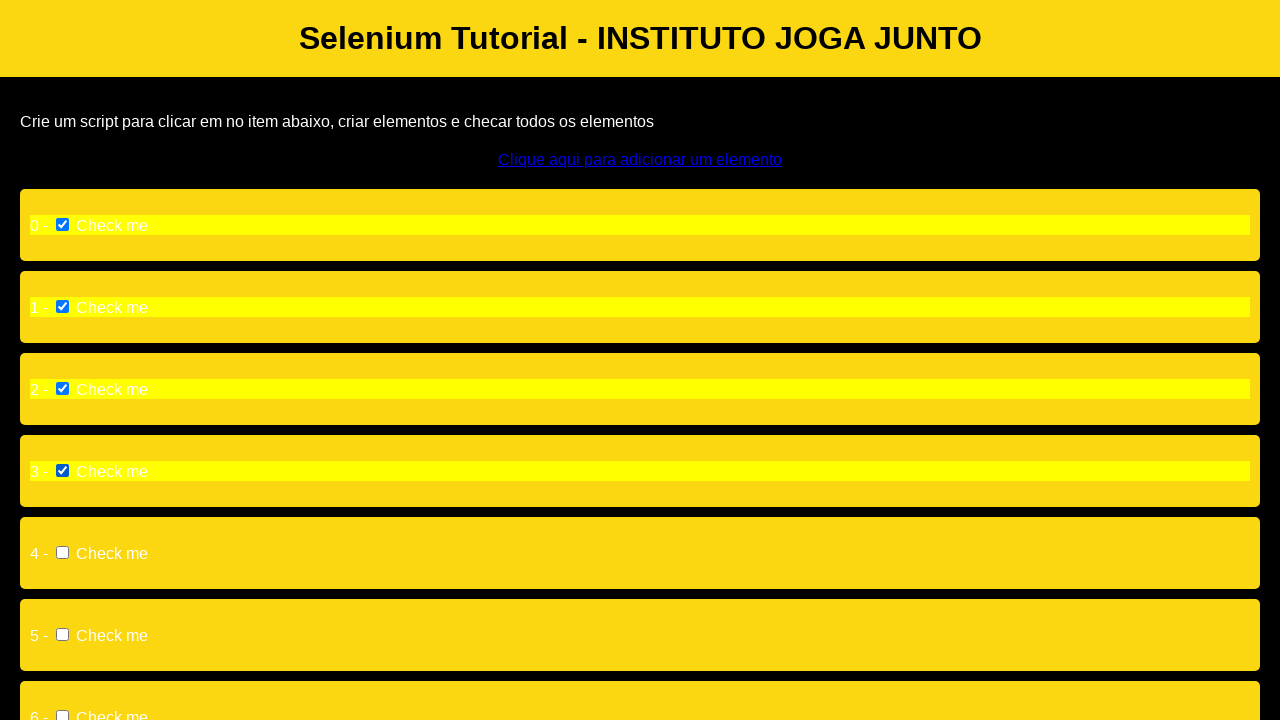

Clicked checkbox 5 of 10 at (62, 552) on input >> nth=4
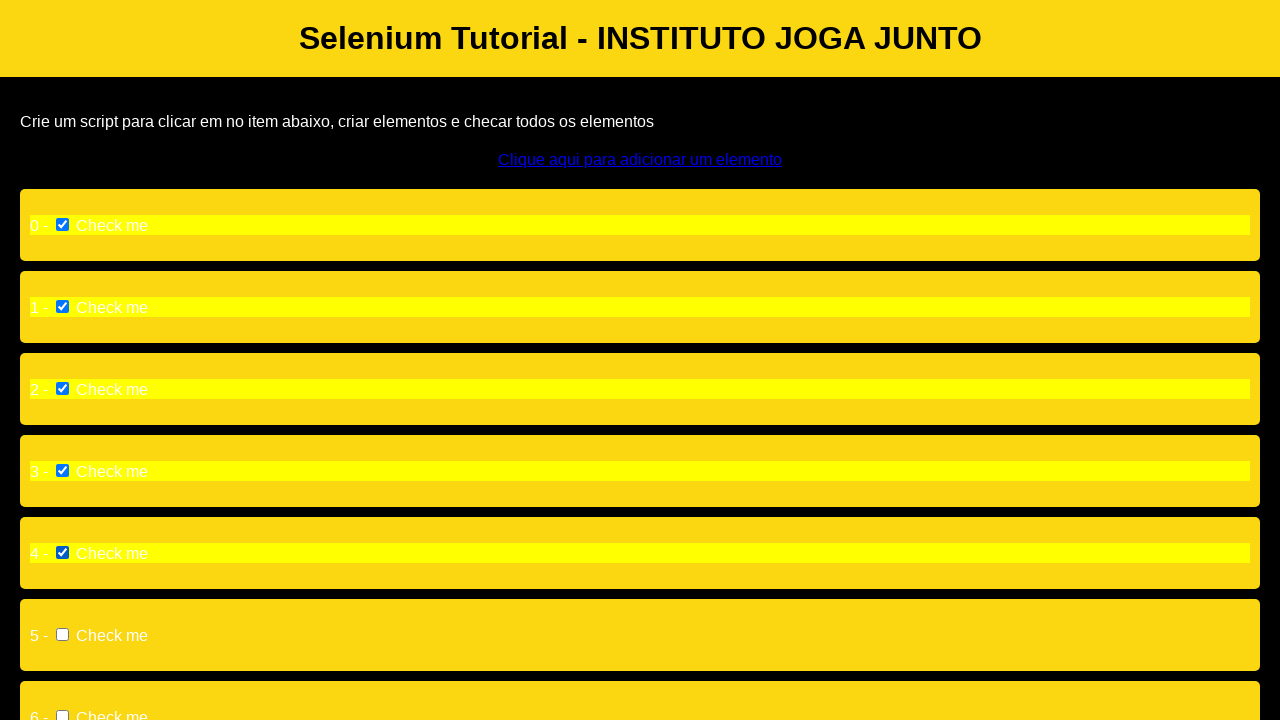

Clicked checkbox 6 of 10 at (62, 634) on input >> nth=5
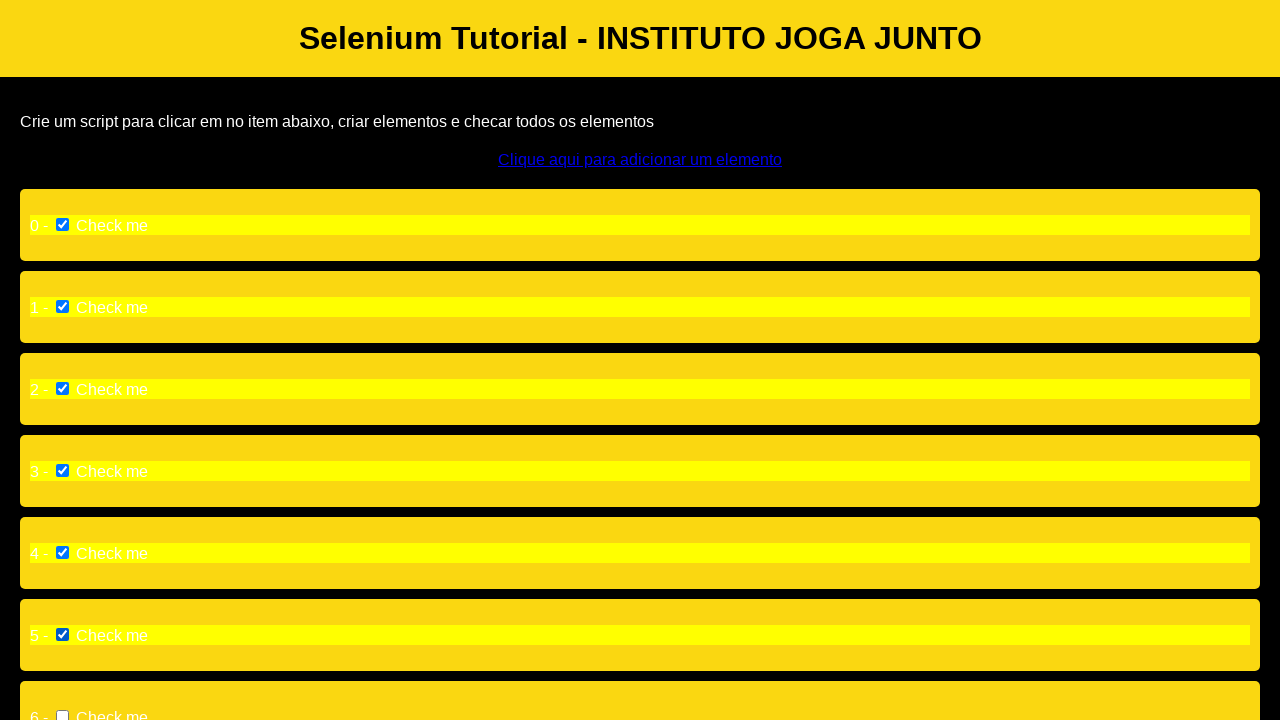

Clicked checkbox 7 of 10 at (62, 714) on input >> nth=6
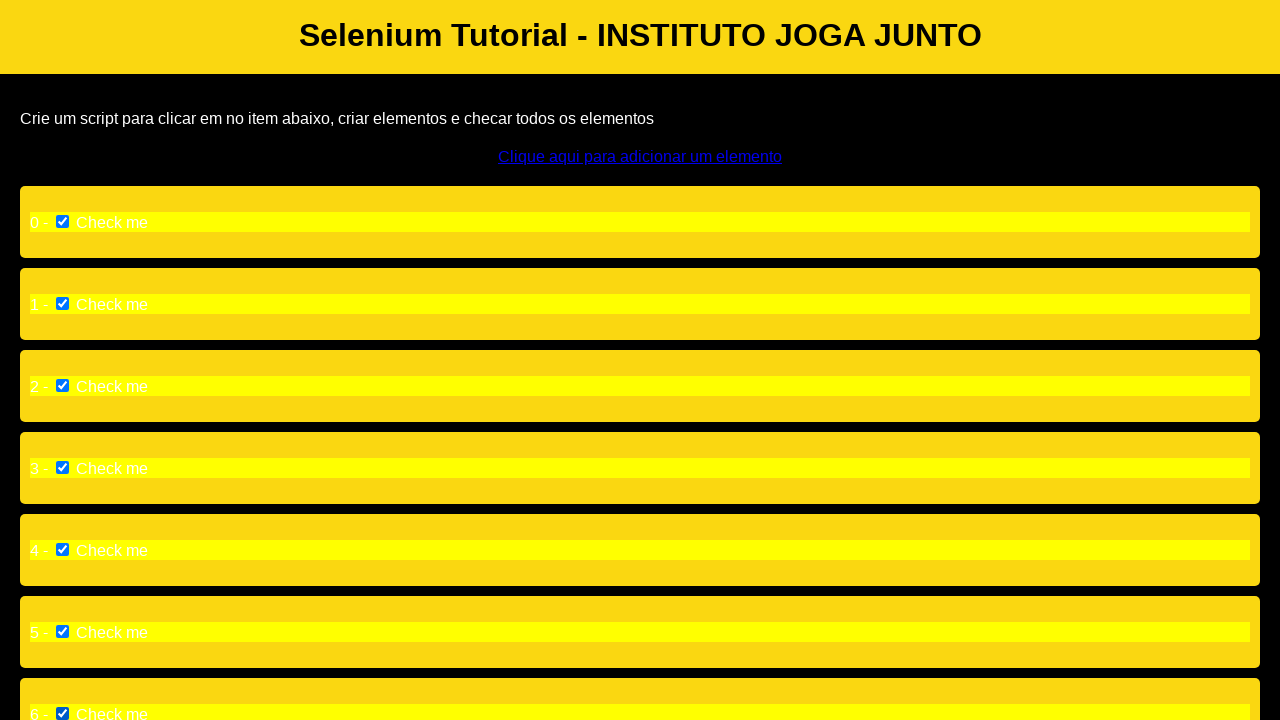

Clicked checkbox 8 of 10 at (62, 490) on input >> nth=7
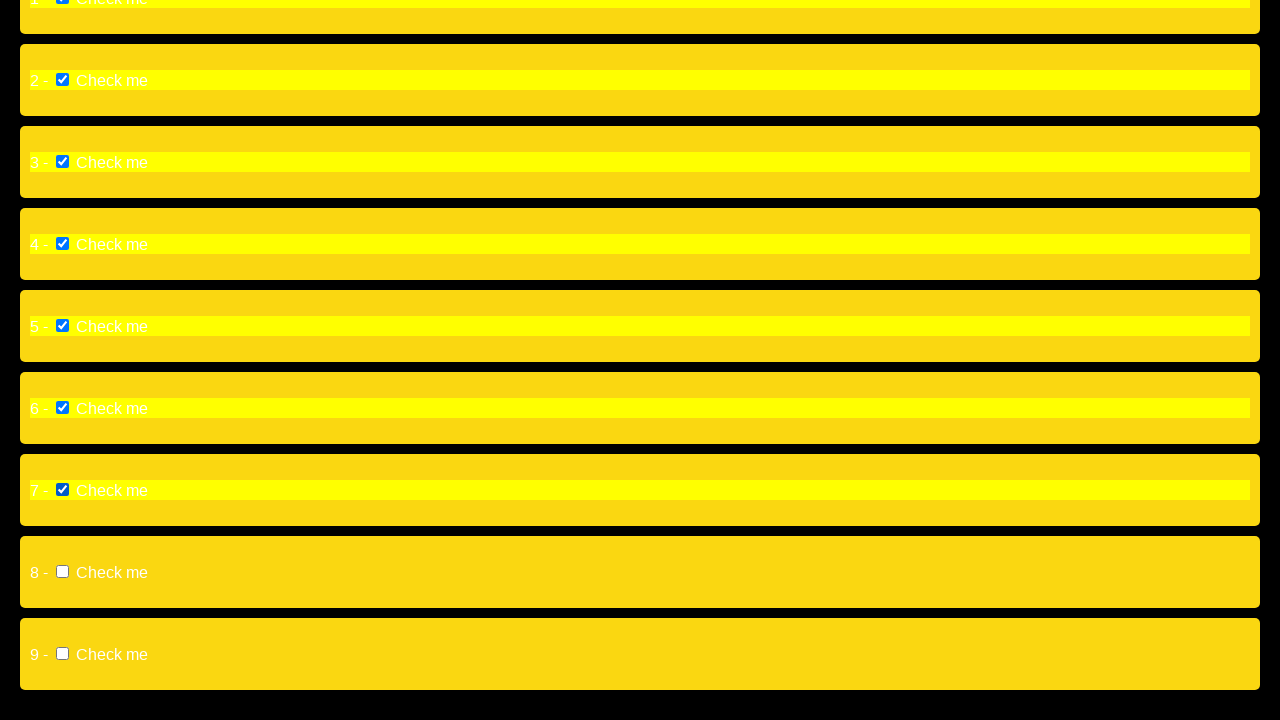

Clicked checkbox 9 of 10 at (62, 572) on input >> nth=8
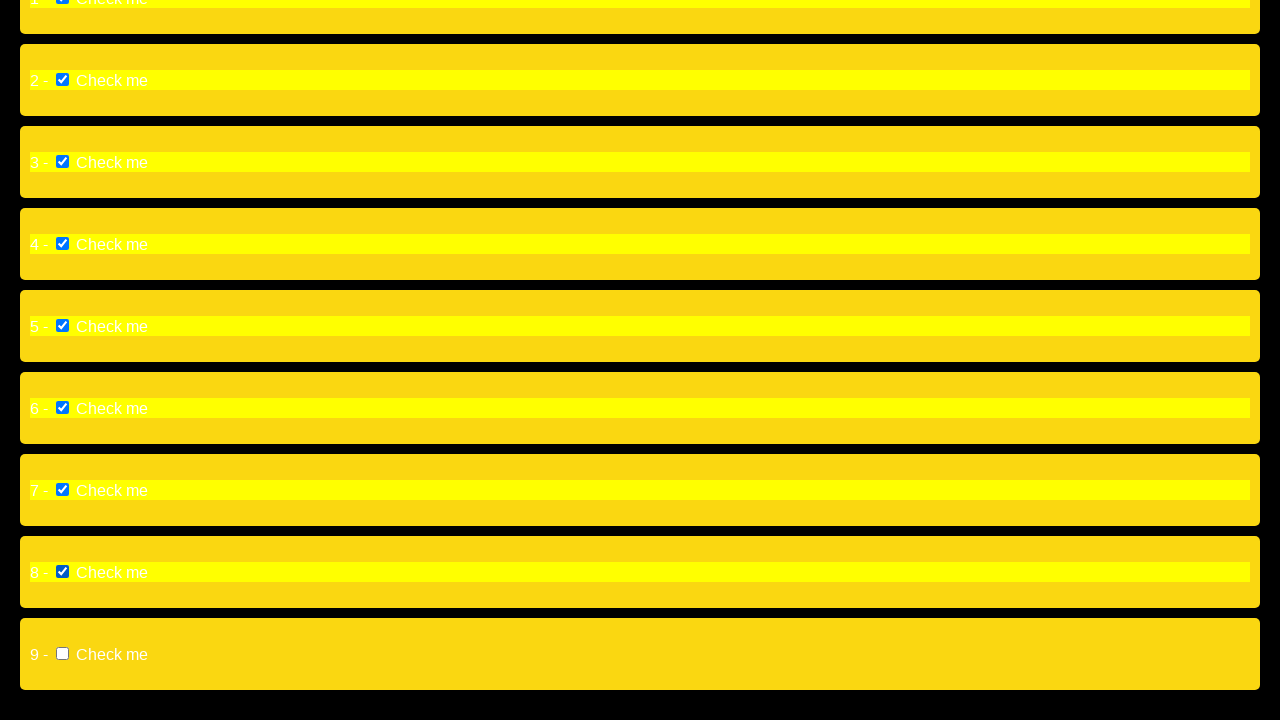

Clicked checkbox 10 of 10 at (62, 654) on input >> nth=9
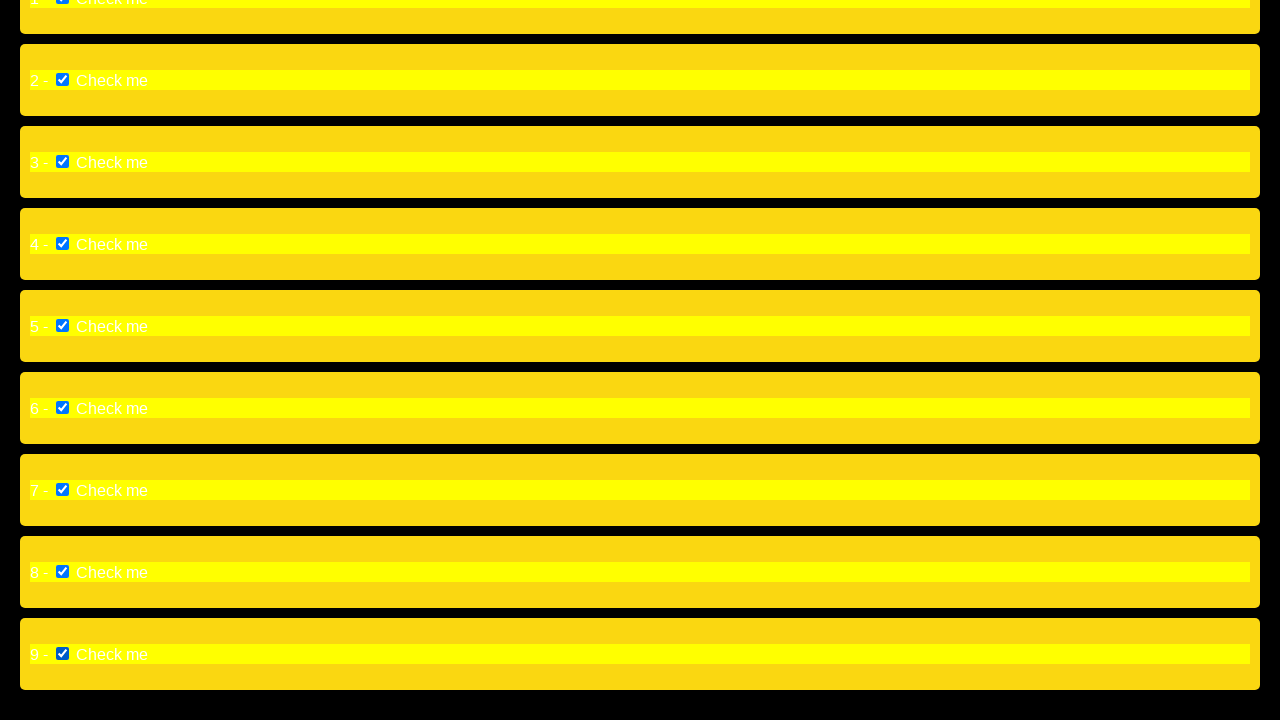

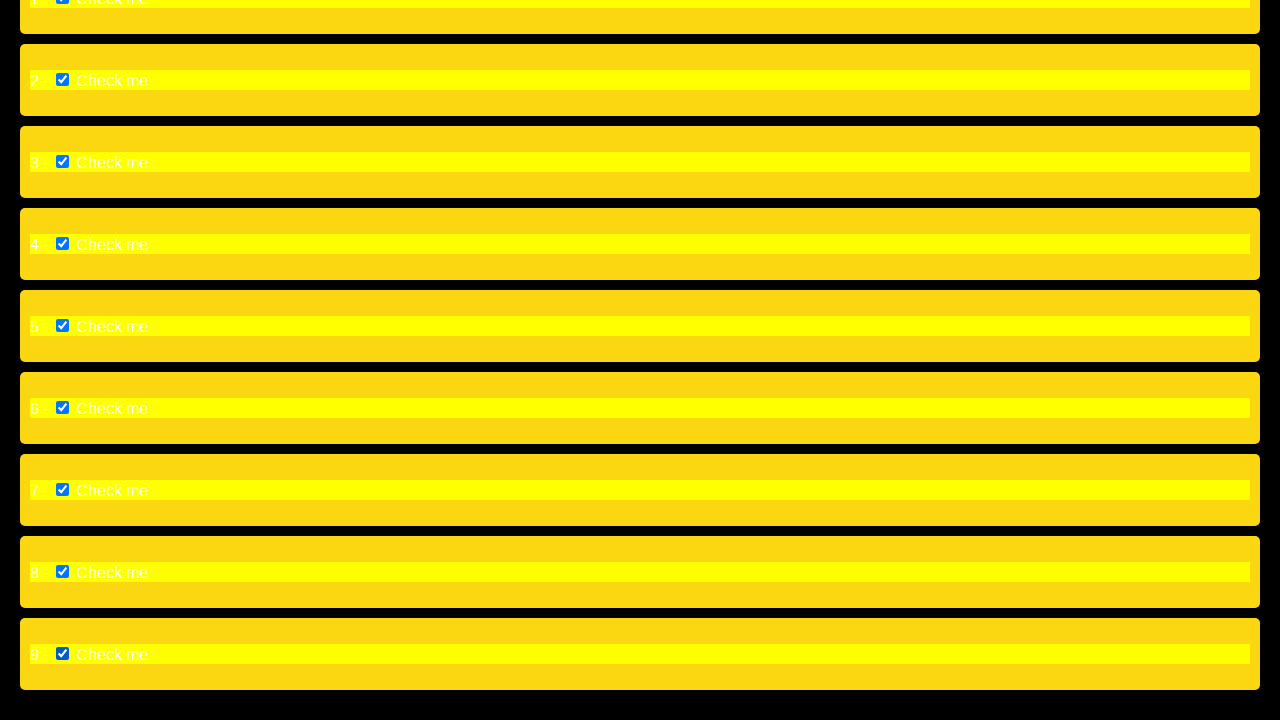